Tests dropdown interaction on a flight booking practice page by clicking on the origin station dropdown

Starting URL: https://rahulshettyacademy.com/dropdownsPractise/

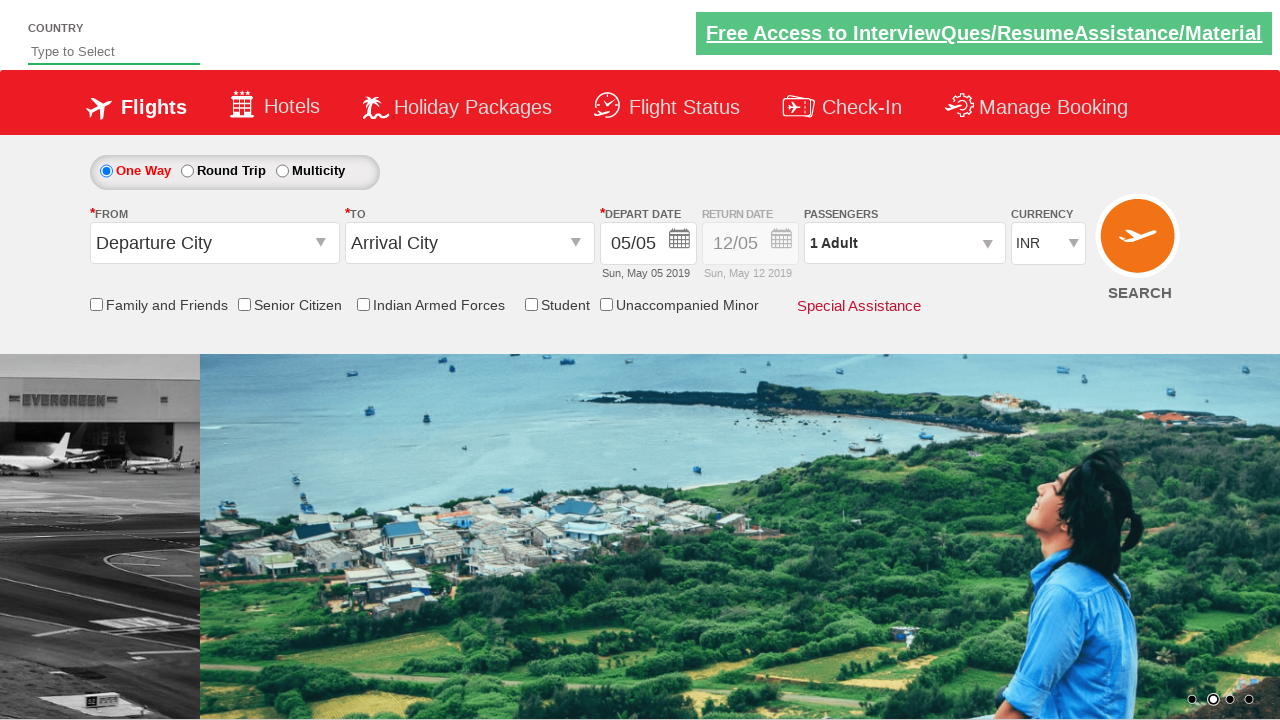

Clicked on the origin station dropdown to open it at (214, 243) on #ctl00_mainContent_ddl_originStation1_CTXT
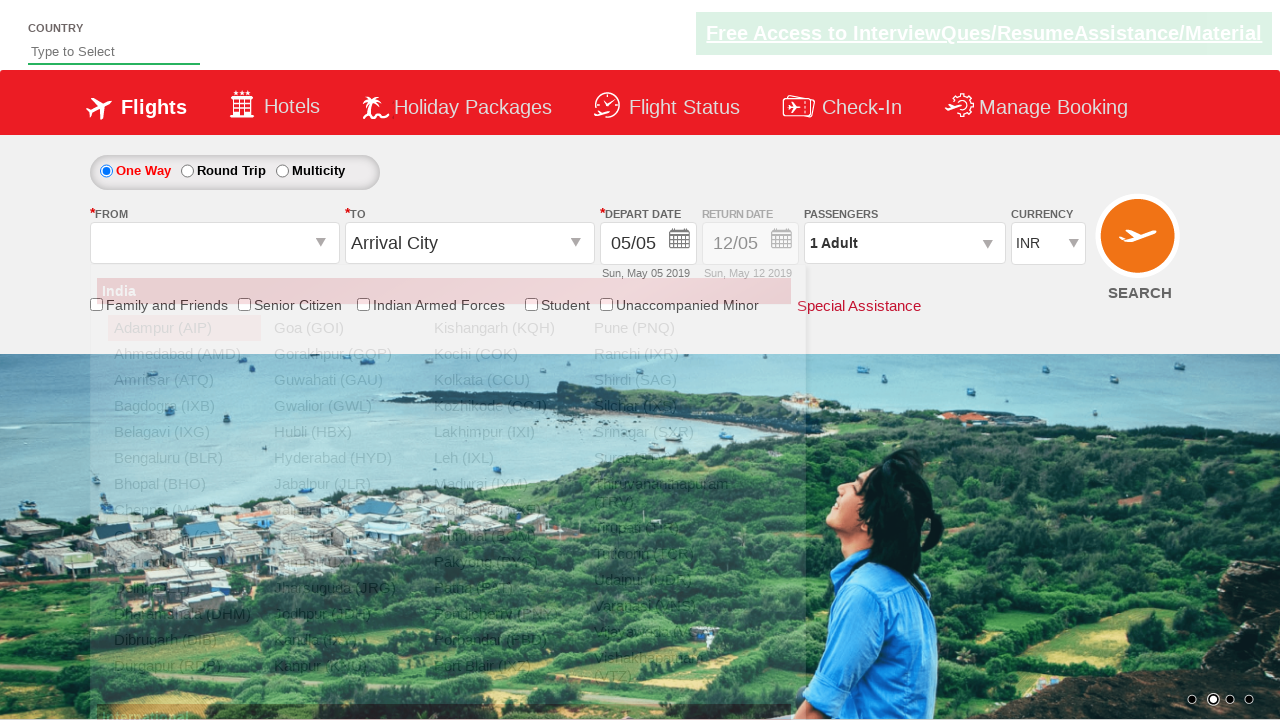

Waited for dropdown options to appear
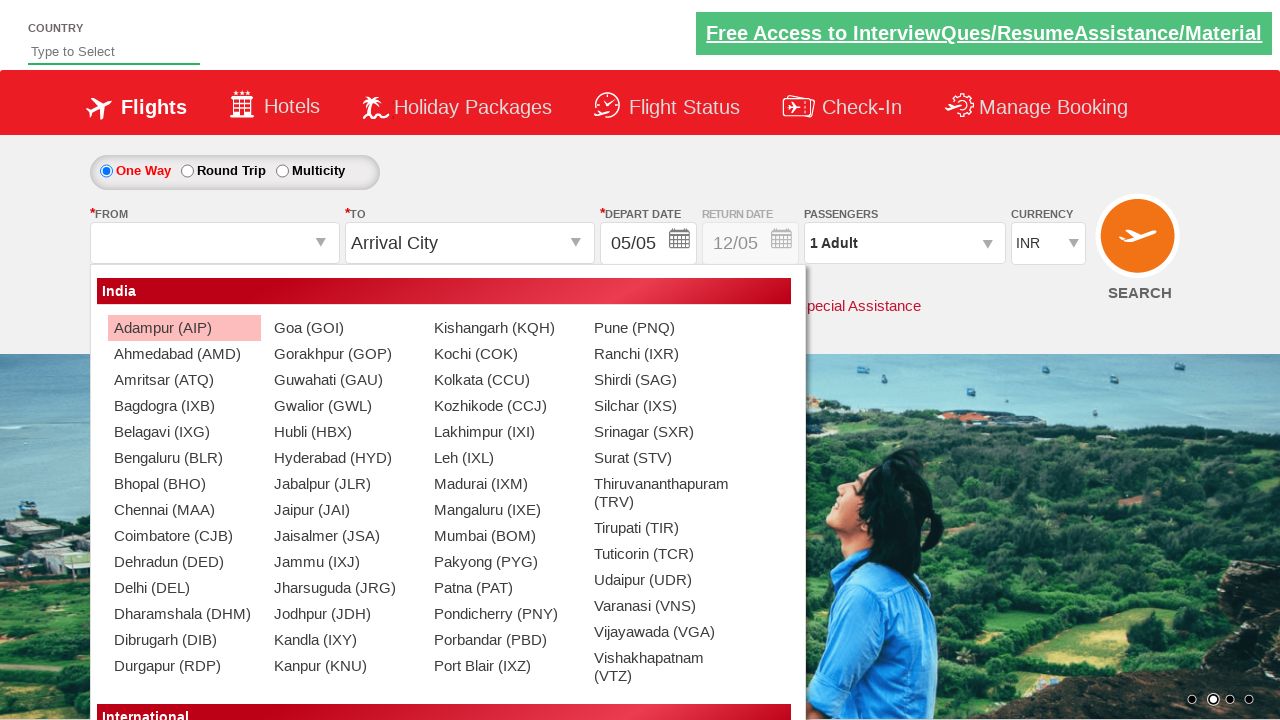

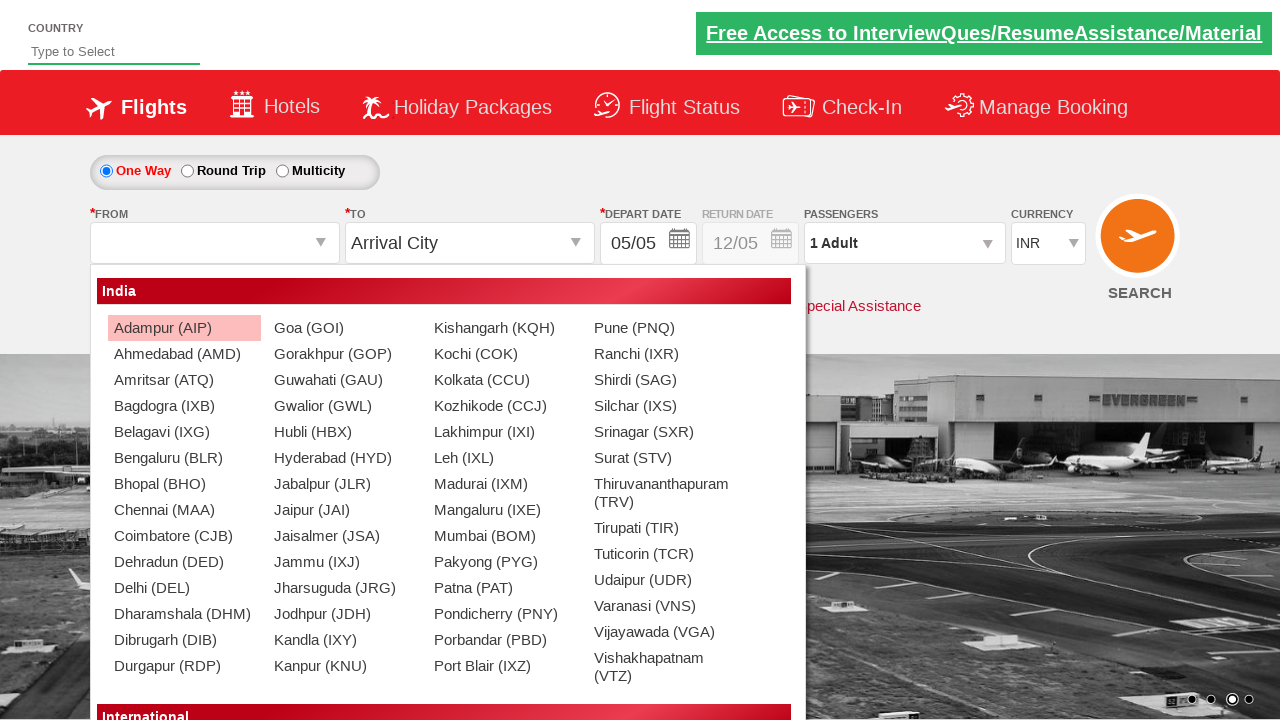